Tests autosuggest dropdown functionality by typing "ind" and selecting "India" from the suggestions

Starting URL: https://rahulshettyacademy.com/dropdownsPractise/

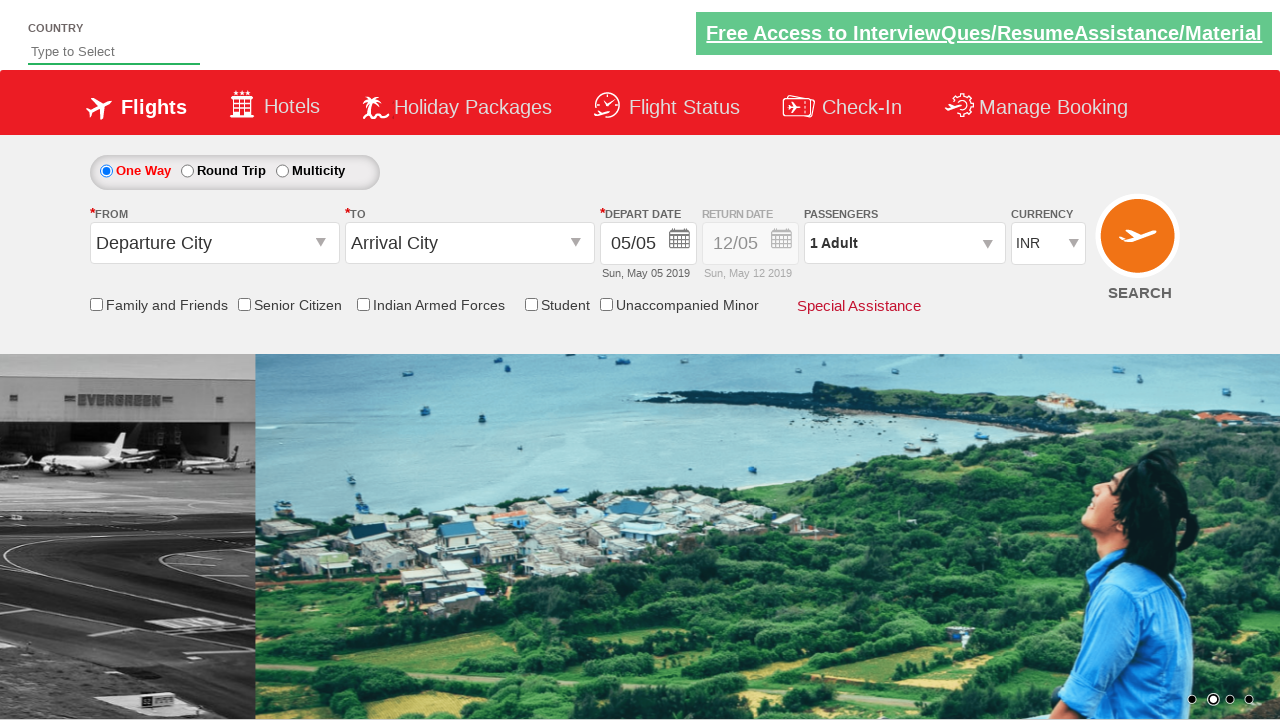

Filled autosuggest field with 'ind' on #autosuggest
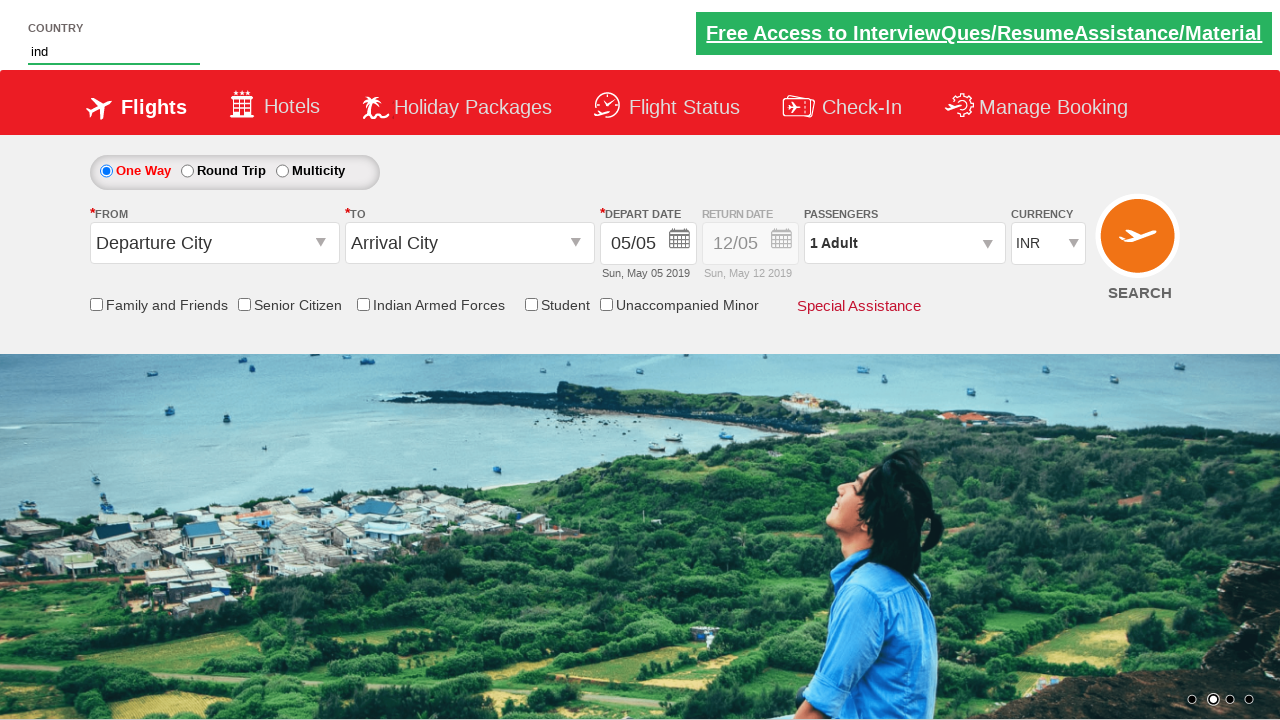

Waited for autosuggest dropdown suggestions to appear
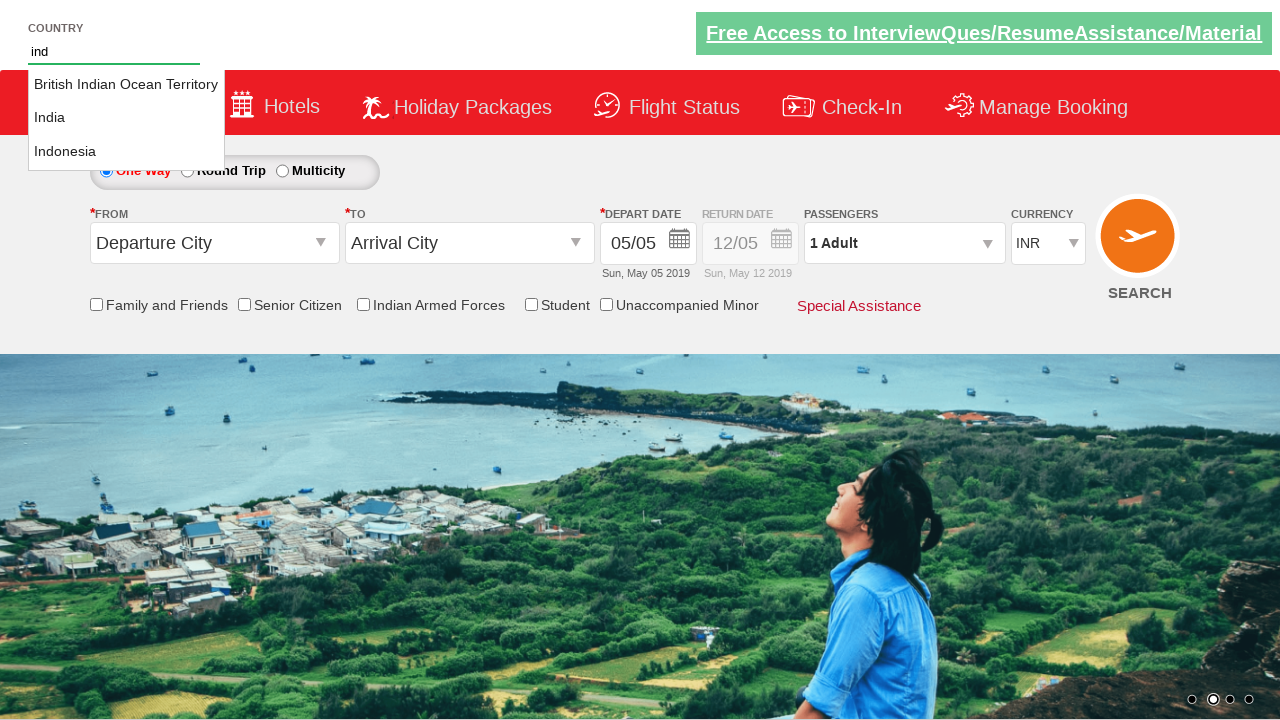

Retrieved all suggestion options from dropdown
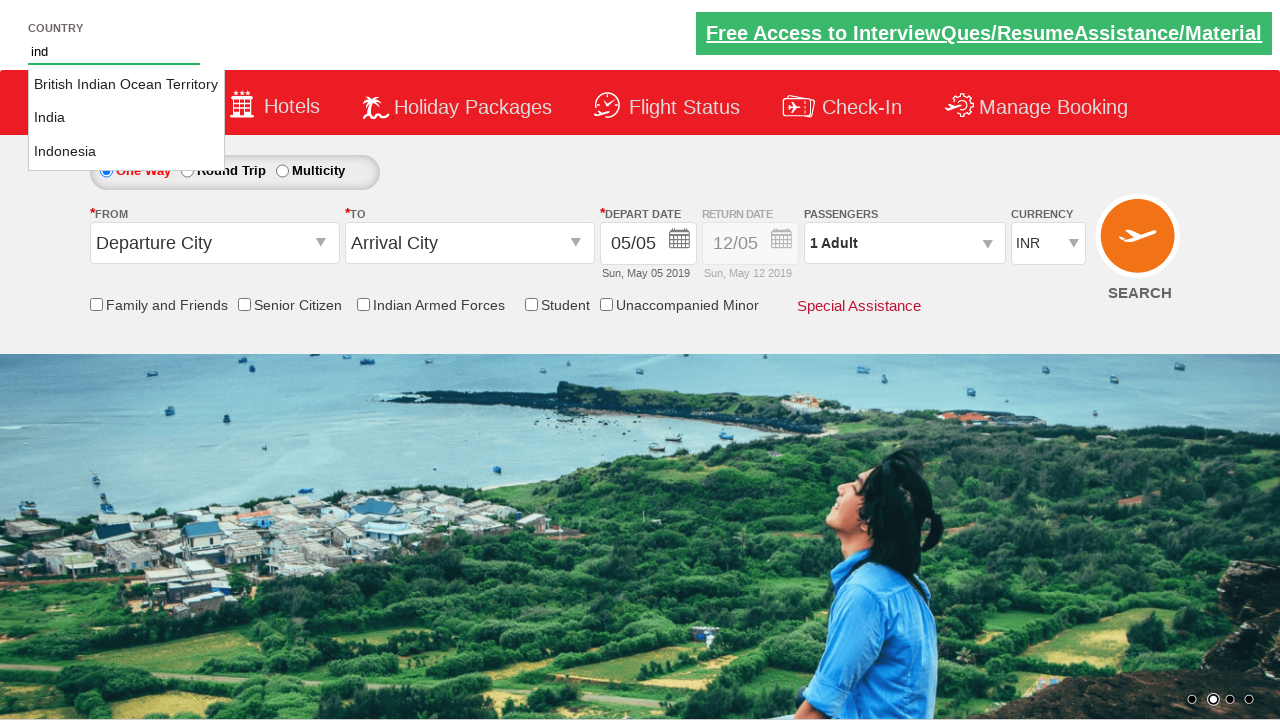

Selected 'India' from autosuggest dropdown at (126, 118) on a.ui-corner-all >> nth=1
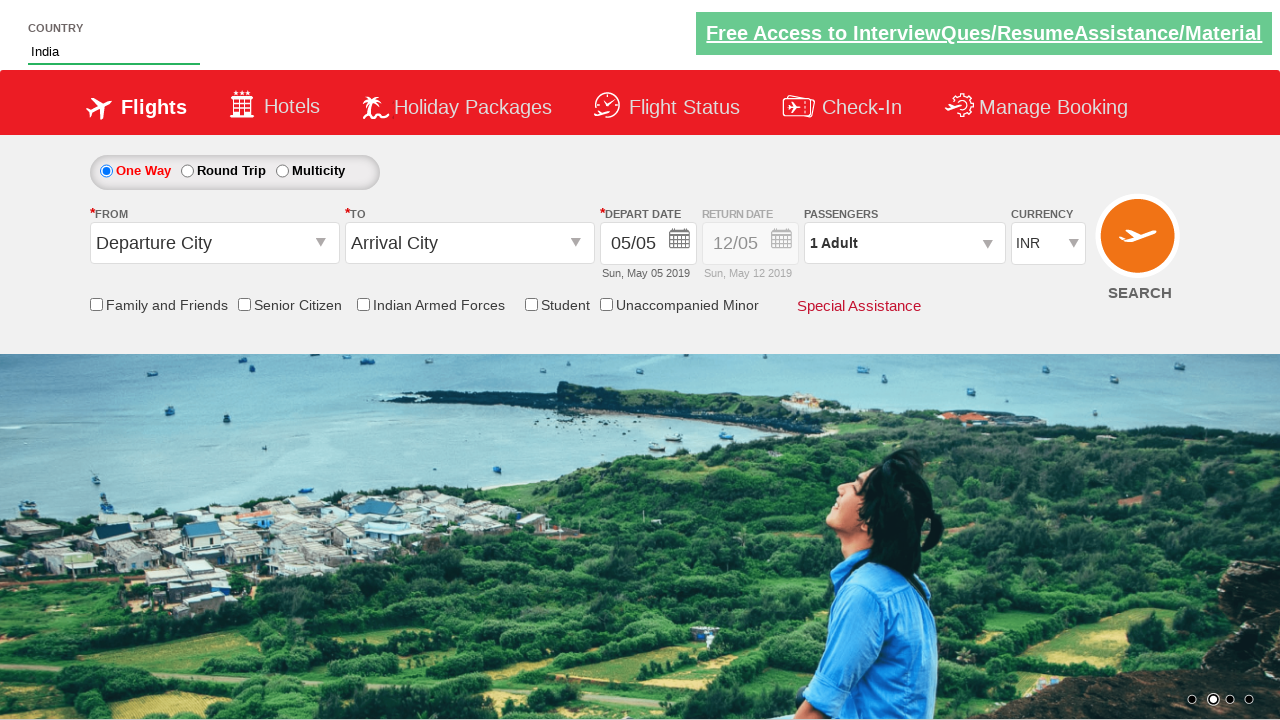

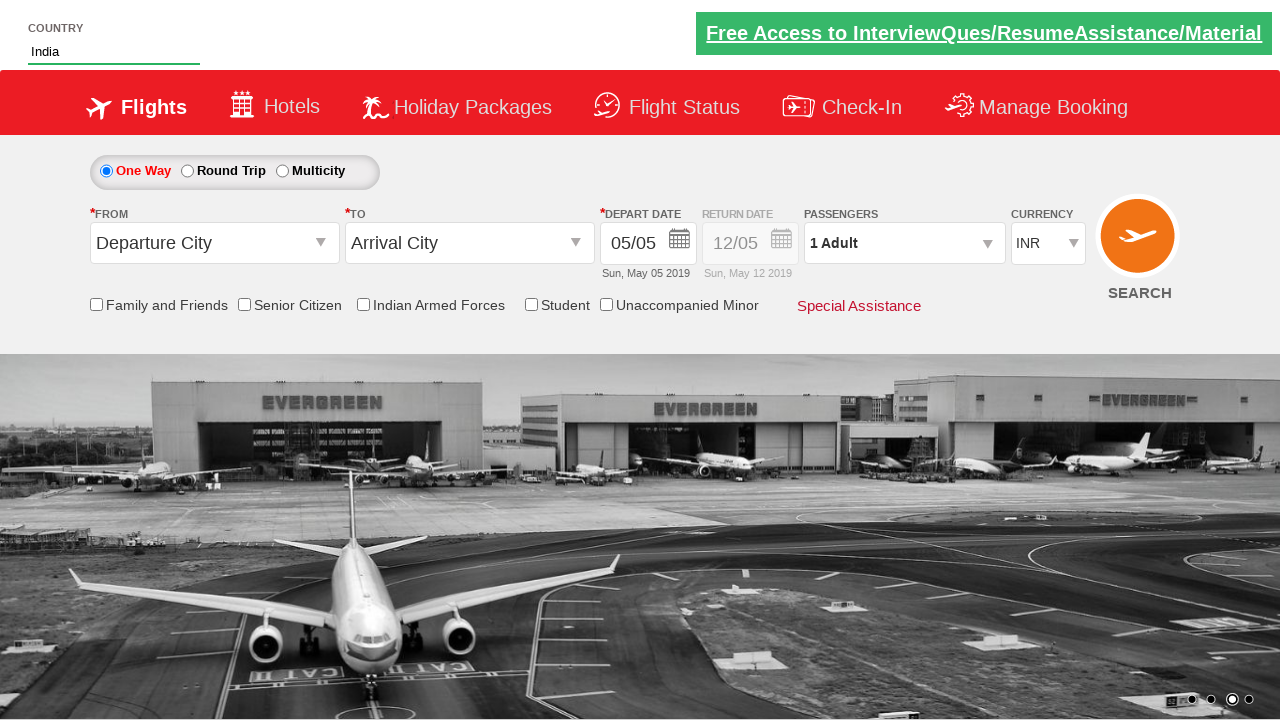